Tests the Dulux paint product page by selecting a color from the color picker and then clicking through different size options (500ML, 1L, 2L, 4L, 10L, 15L) to view pricing information.

Starting URL: https://www.dulux.com.au/paint/1step-prep/1step-prep-water-based-primer-sealer-and-undercoat/

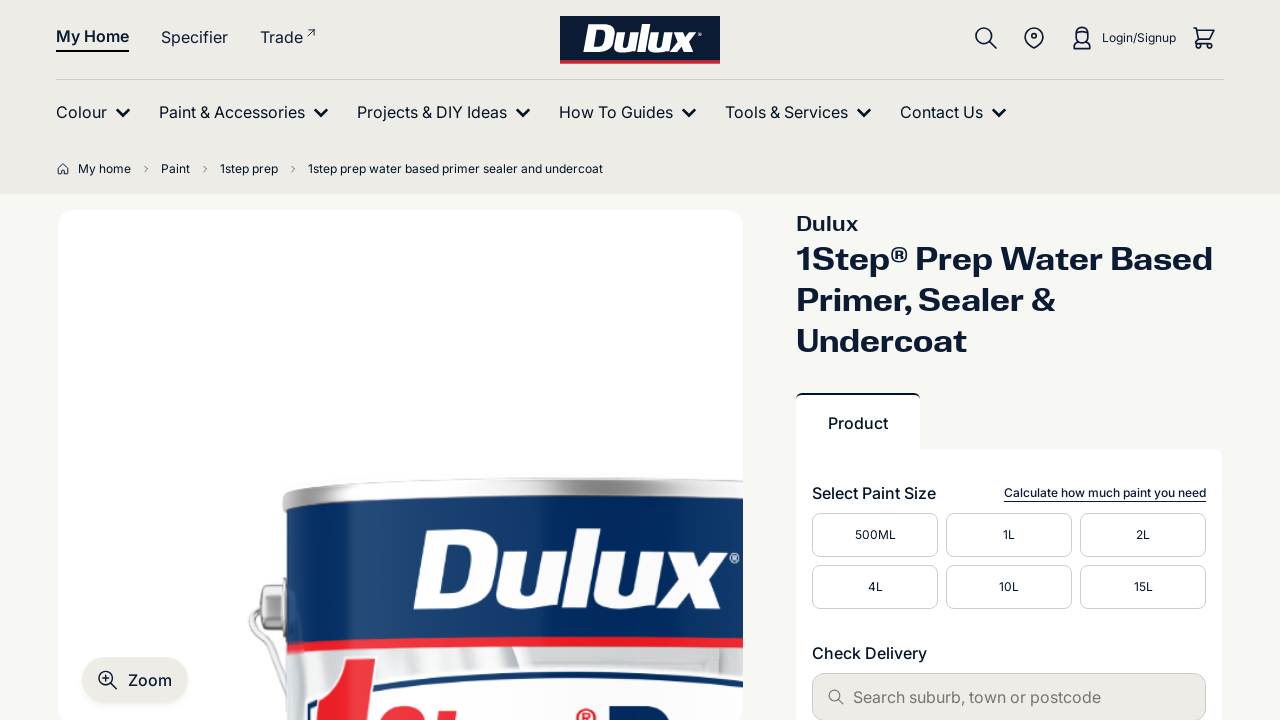

Color selection not available for this product on internal:testid=[data-testid="d2c-selected-colour-info"s] >> internal:role=butto
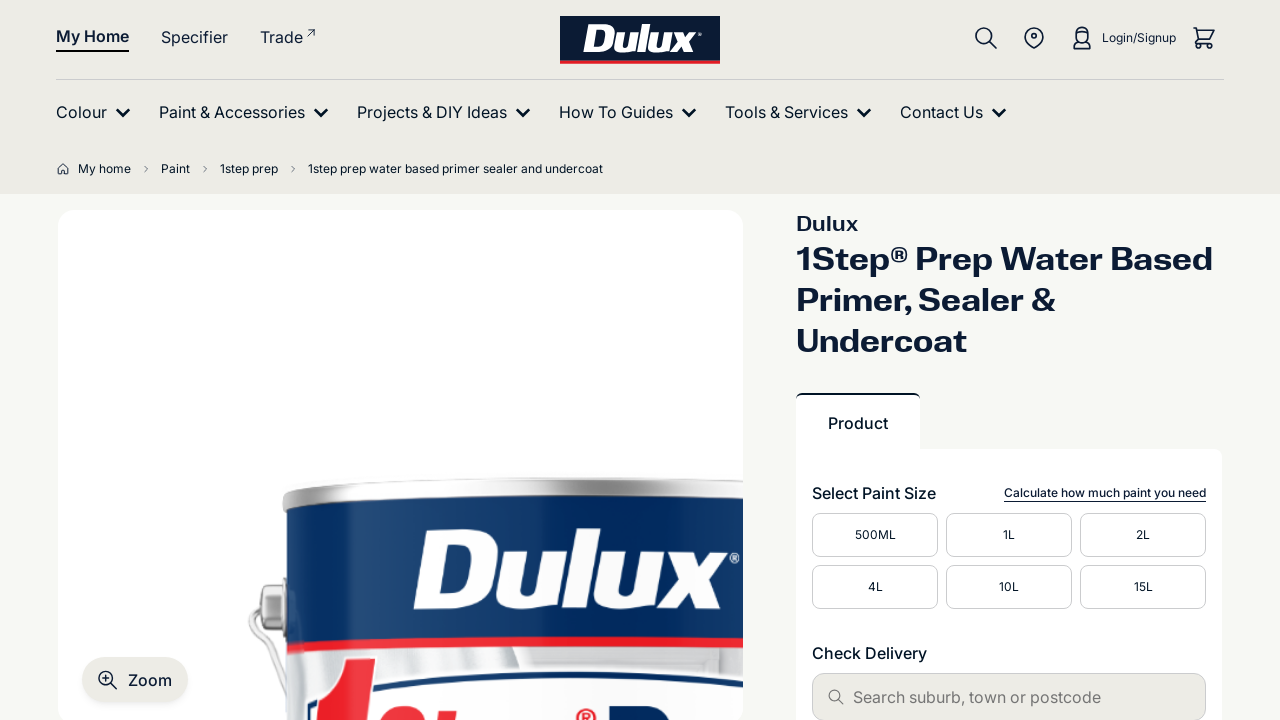

Clicked 500ML size option at (875, 535) on internal:testid=[data-testid="500ML__0"s] >> xpath=..
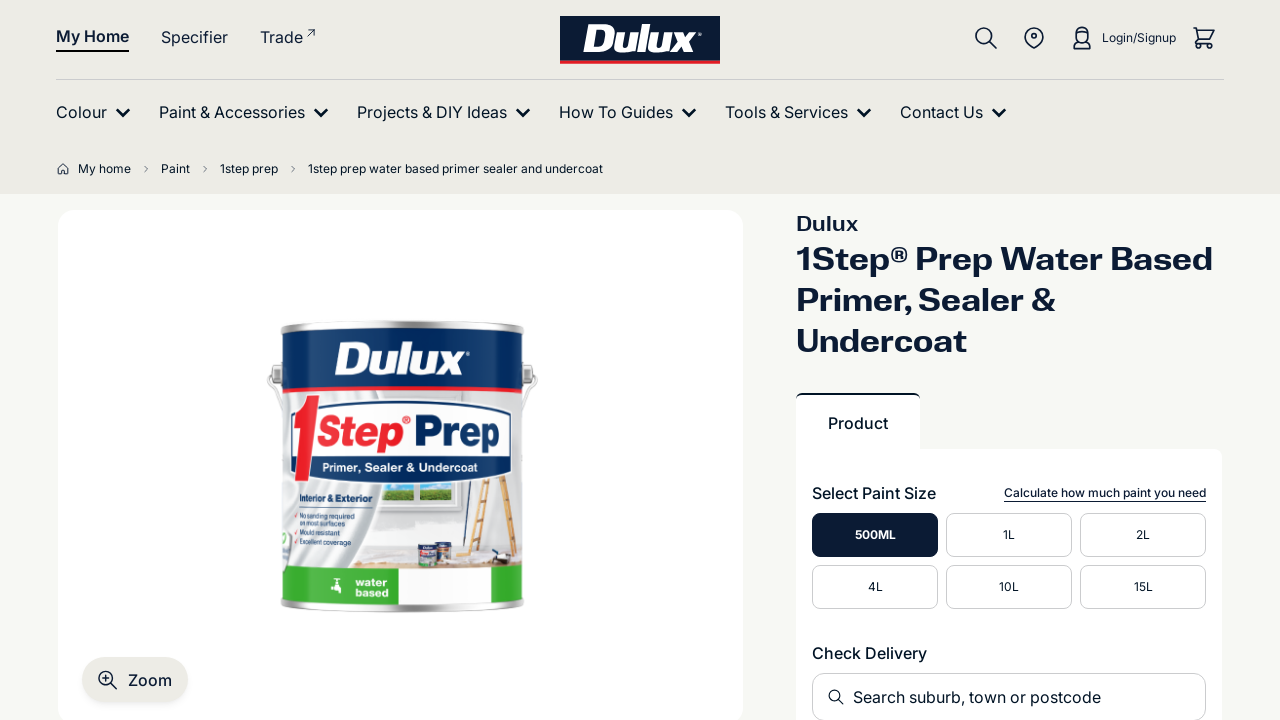

Waited for 500ML option to load
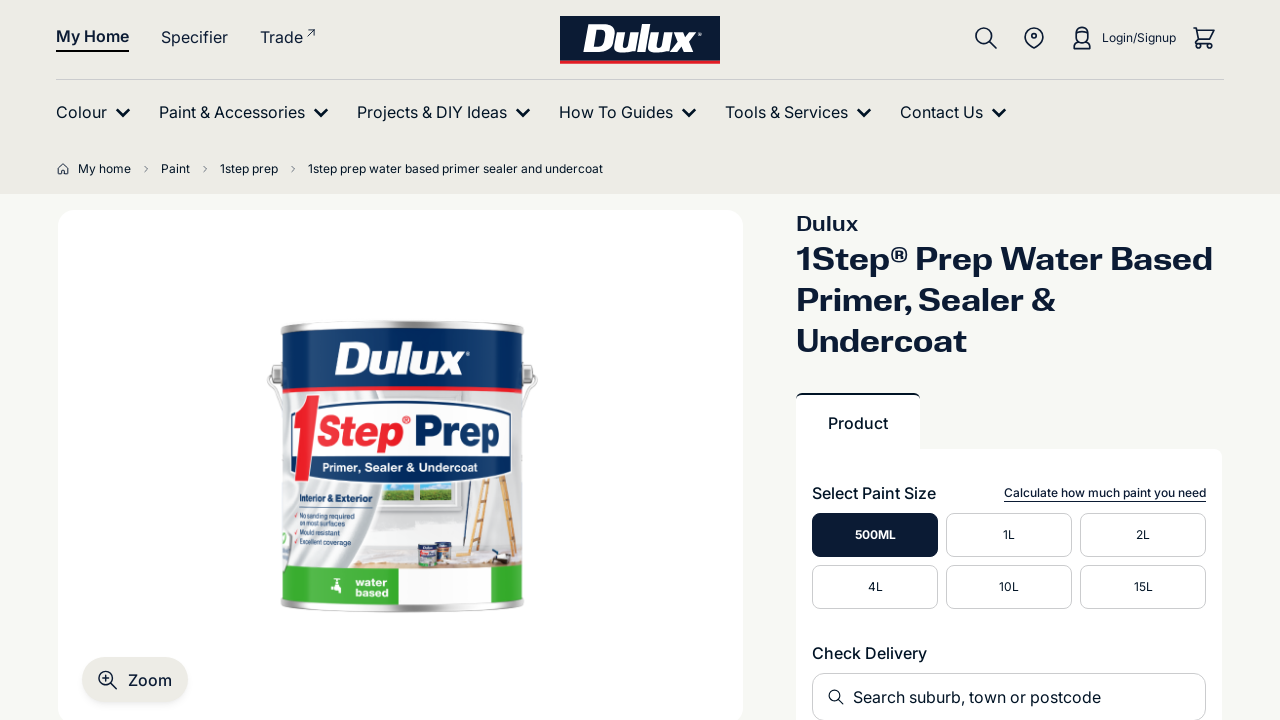

Price loaded for 500ML size
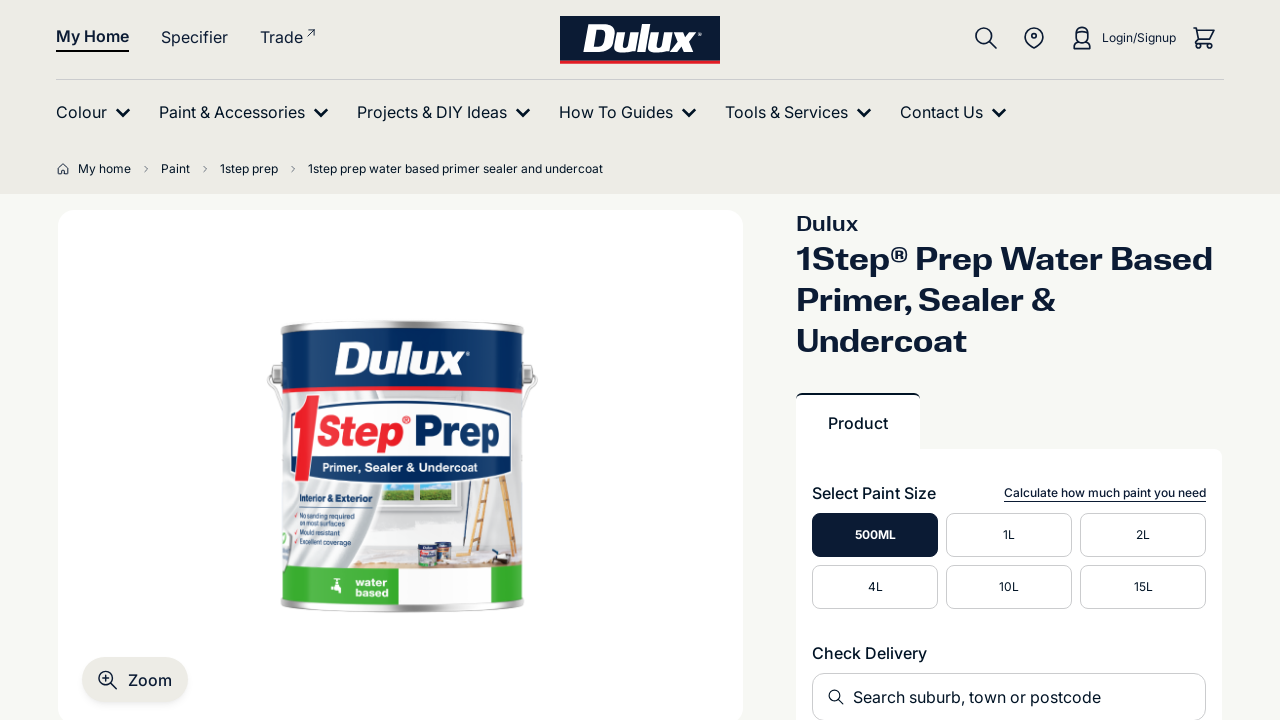

Clicked 1L size option at (1009, 535) on internal:testid=[data-testid="1L__1"s] >> xpath=..
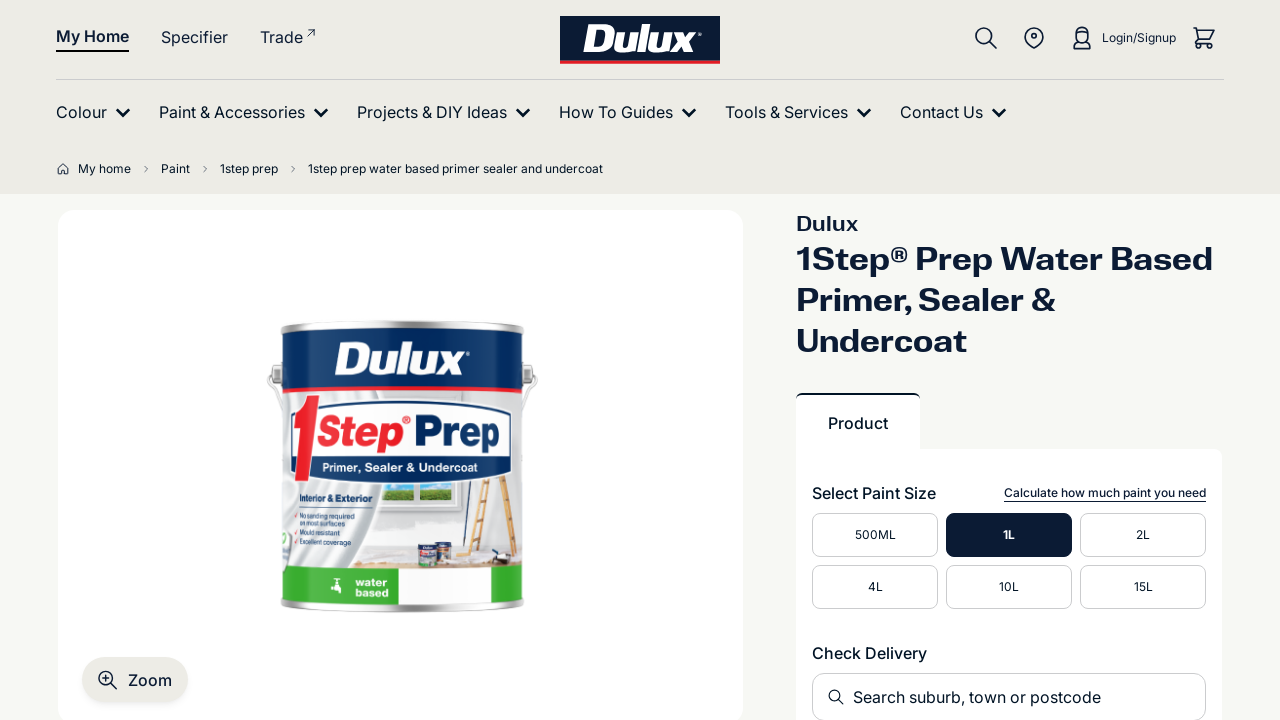

Waited for 1L option to load
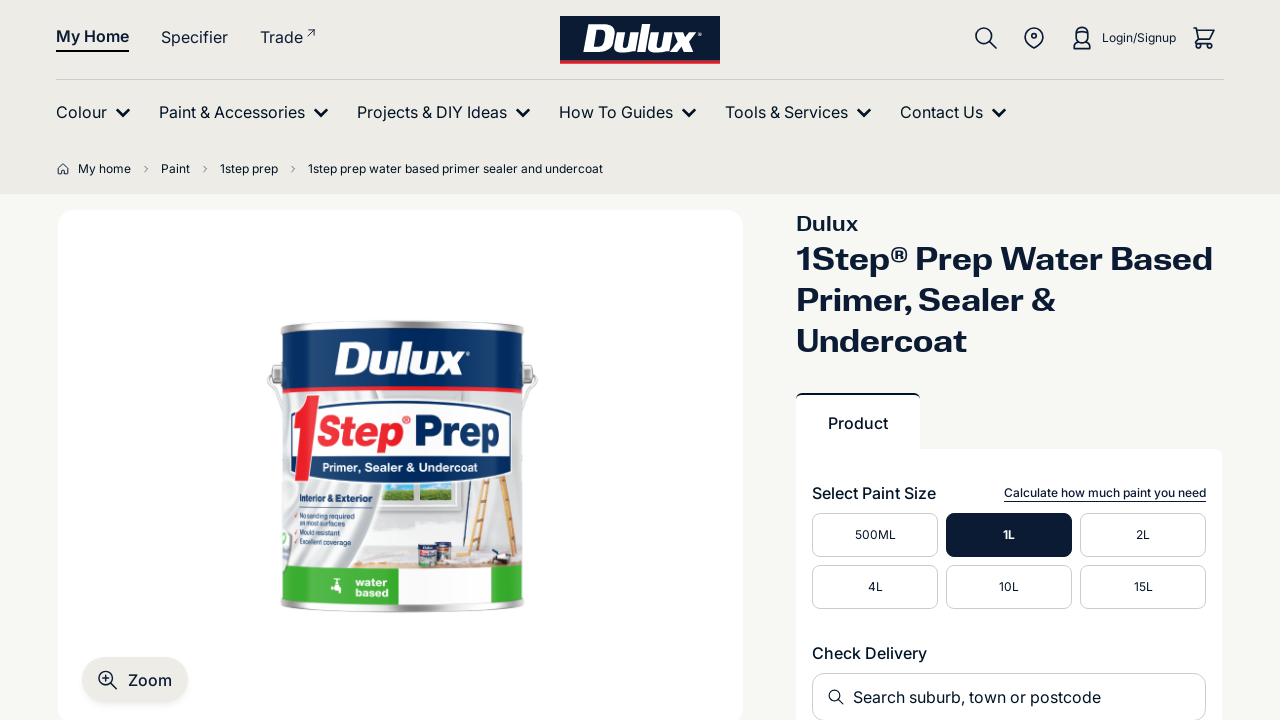

Price loaded for 1L size
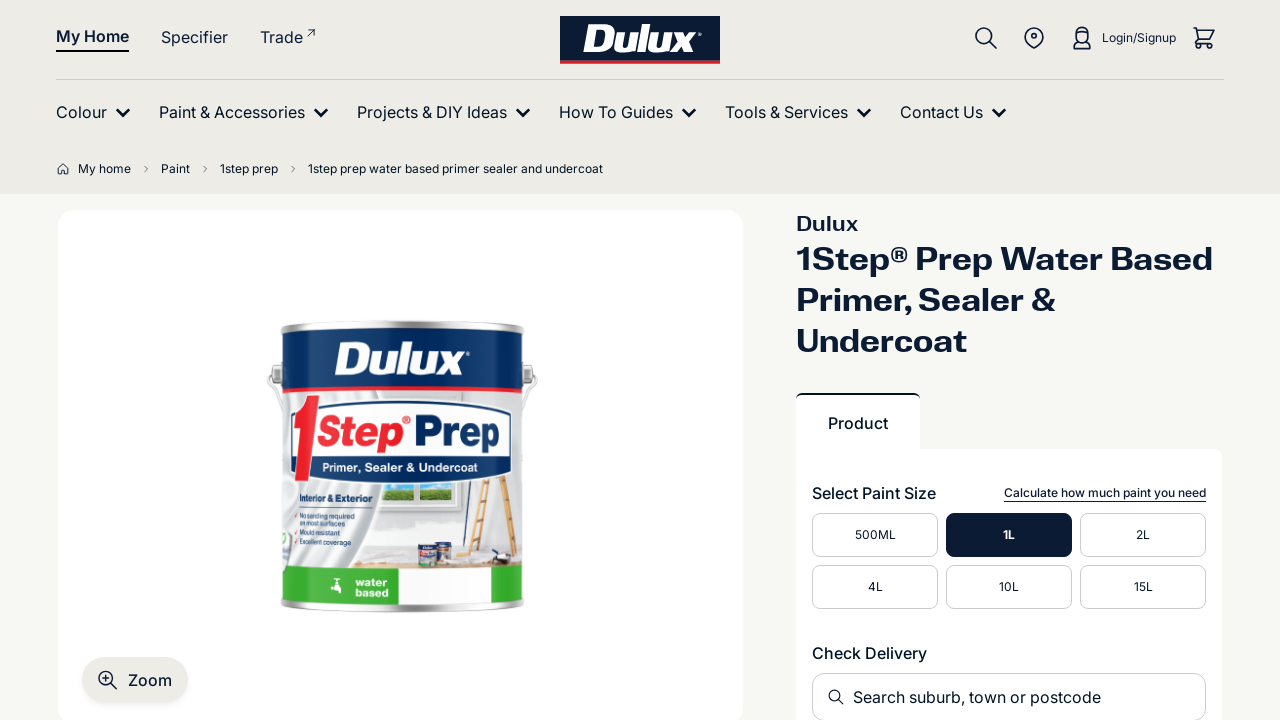

Clicked 2L size option at (1143, 535) on internal:testid=[data-testid="2L__2"s] >> xpath=..
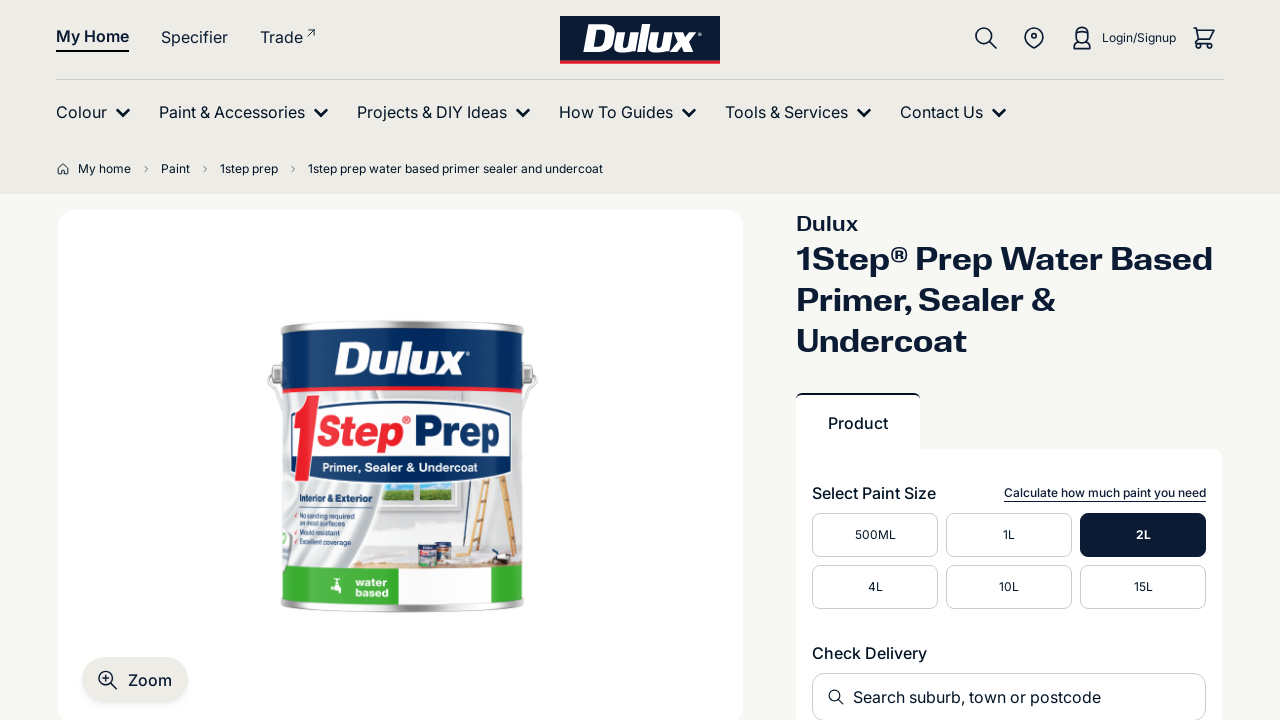

Waited for 2L option to load
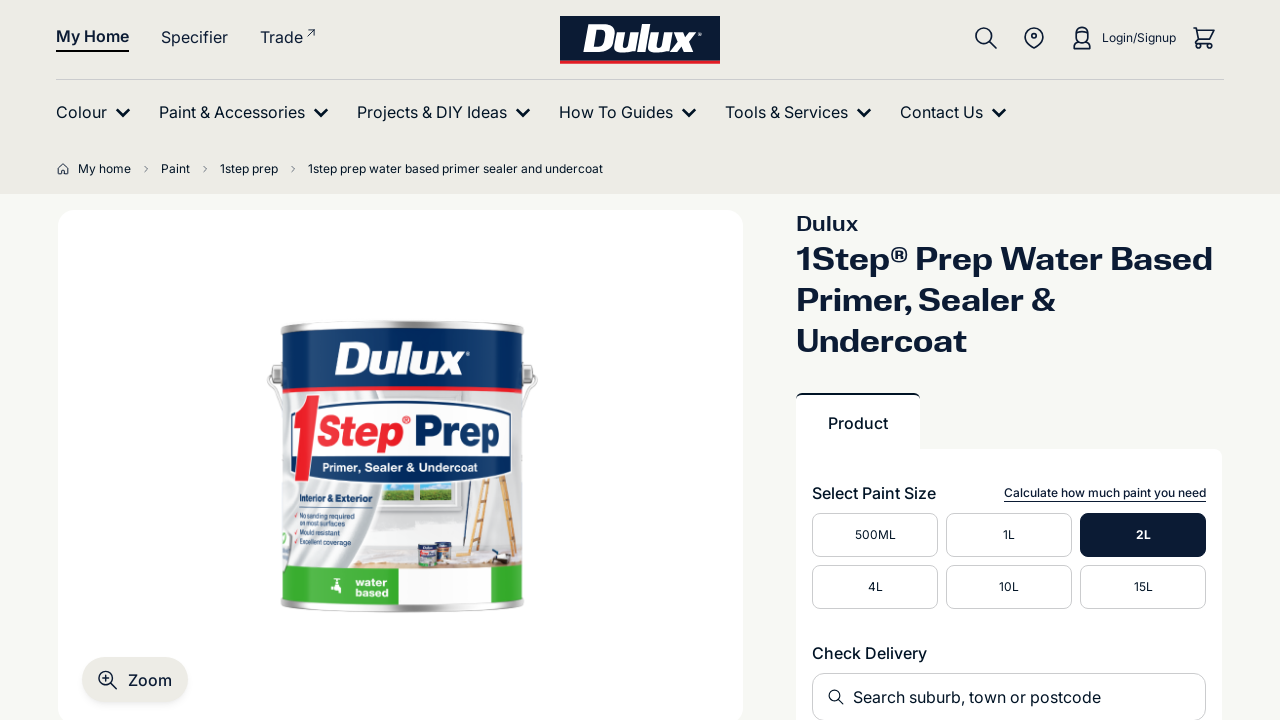

Price loaded for 2L size
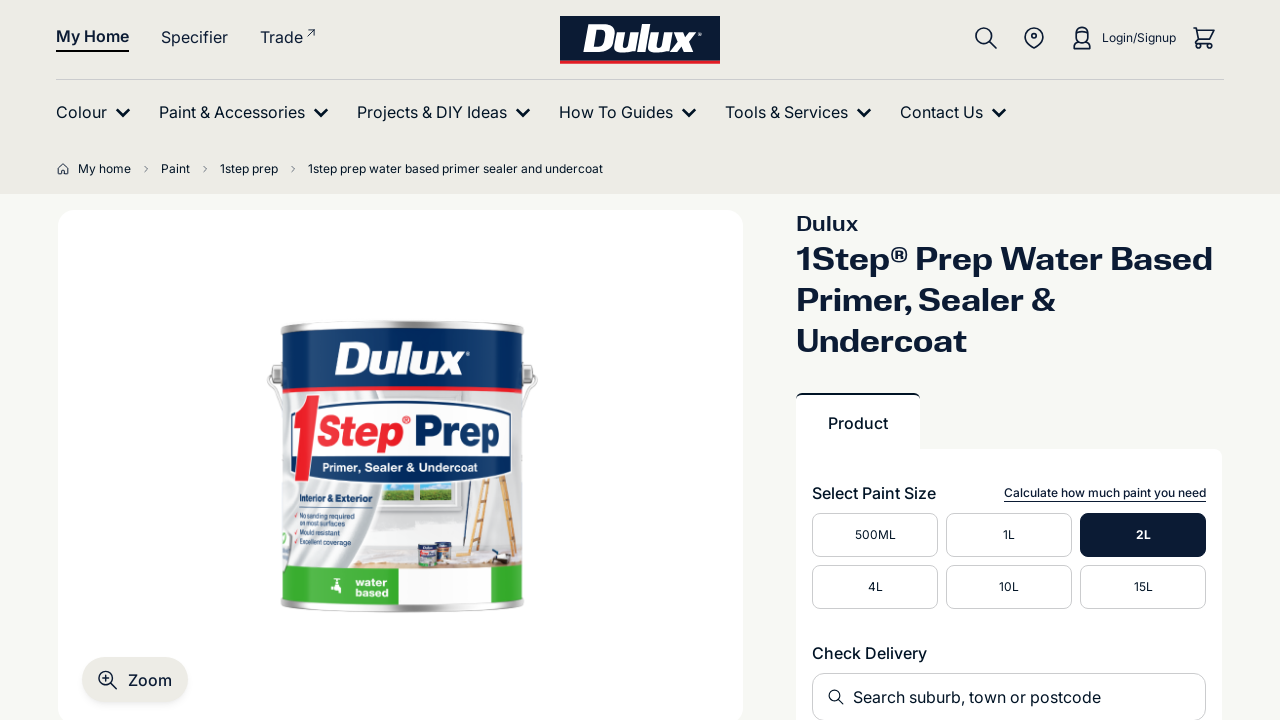

Clicked 4L size option at (875, 587) on internal:testid=[data-testid="4L__3"s] >> xpath=..
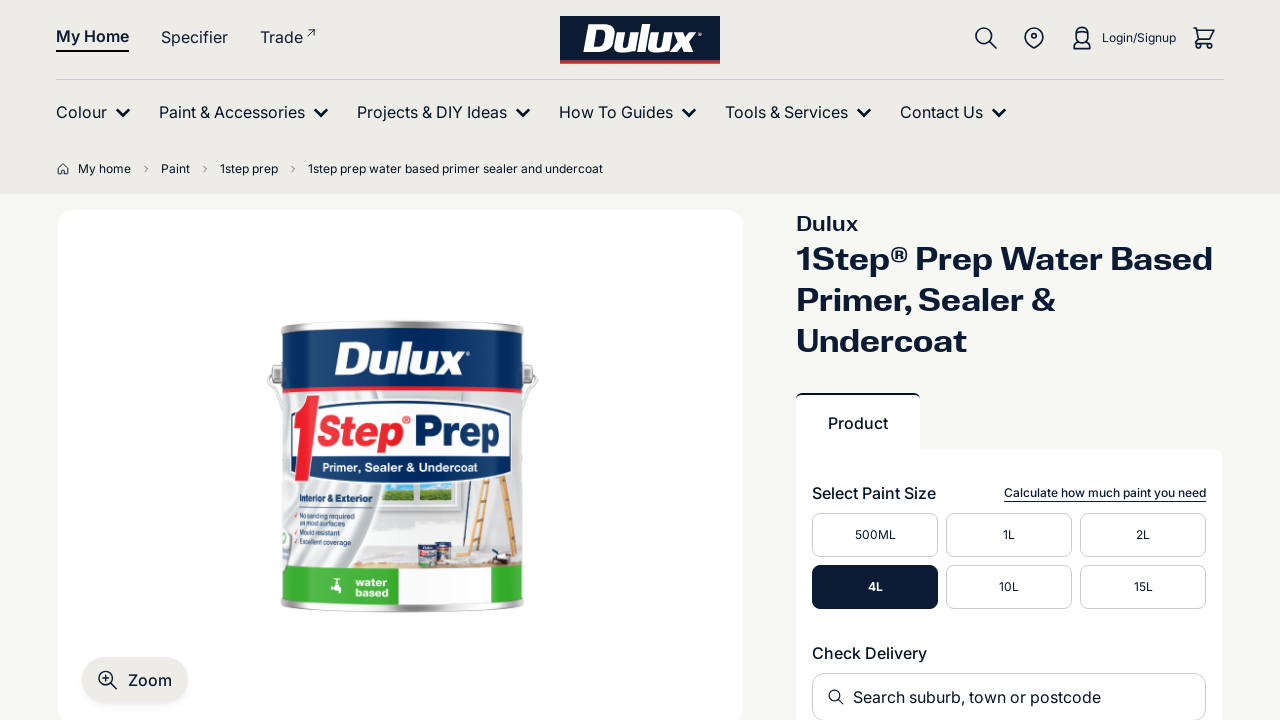

Waited for 4L option to load
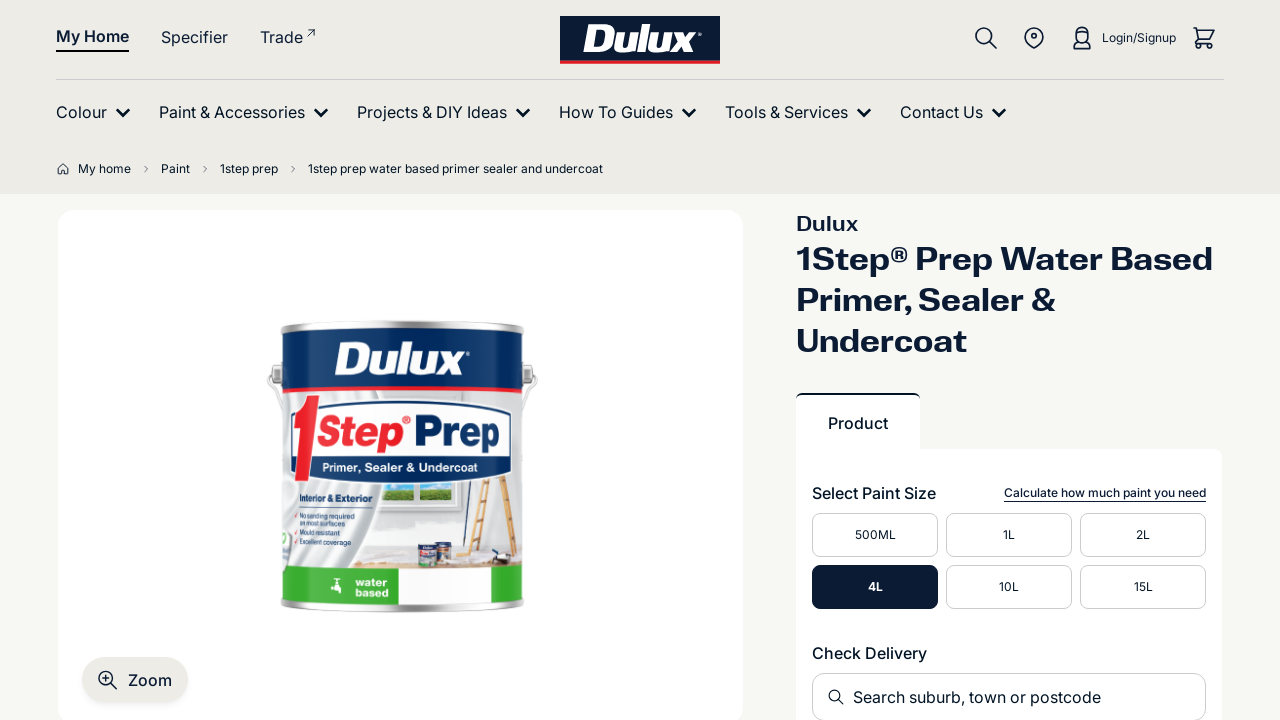

Price loaded for 4L size
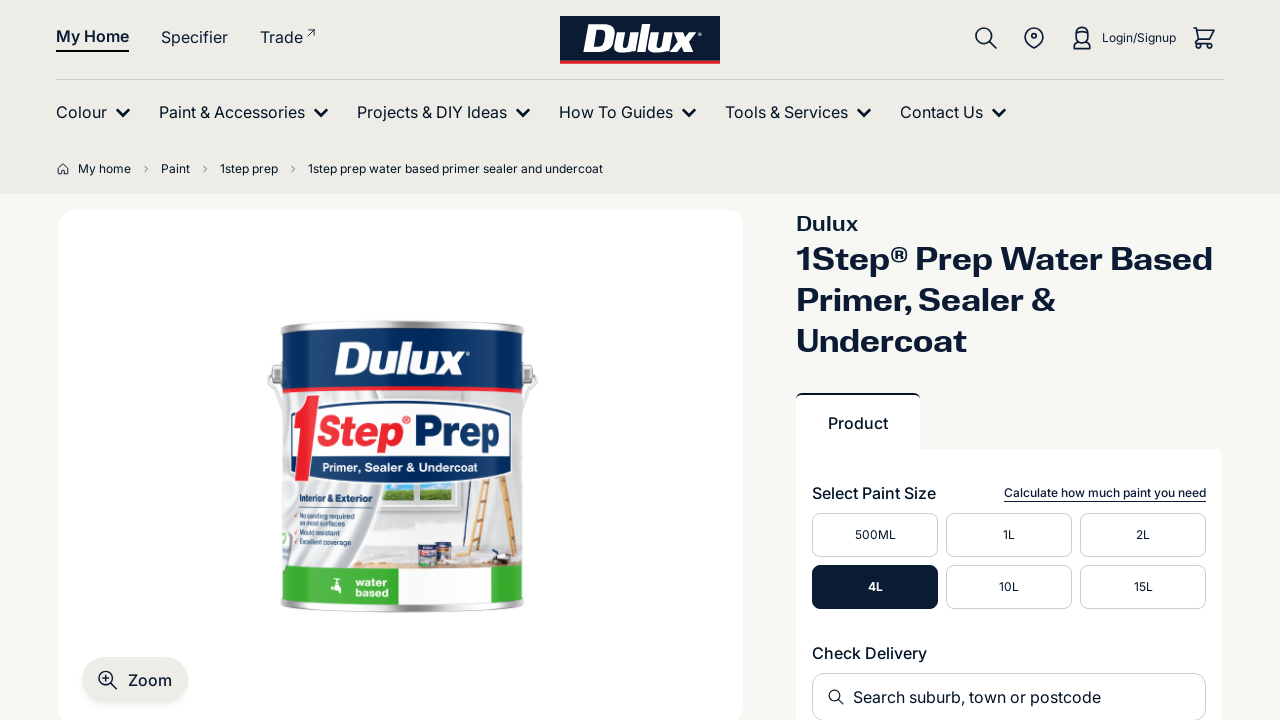

Clicked 10L size option at (1009, 587) on internal:testid=[data-testid="10L__4"s] >> xpath=..
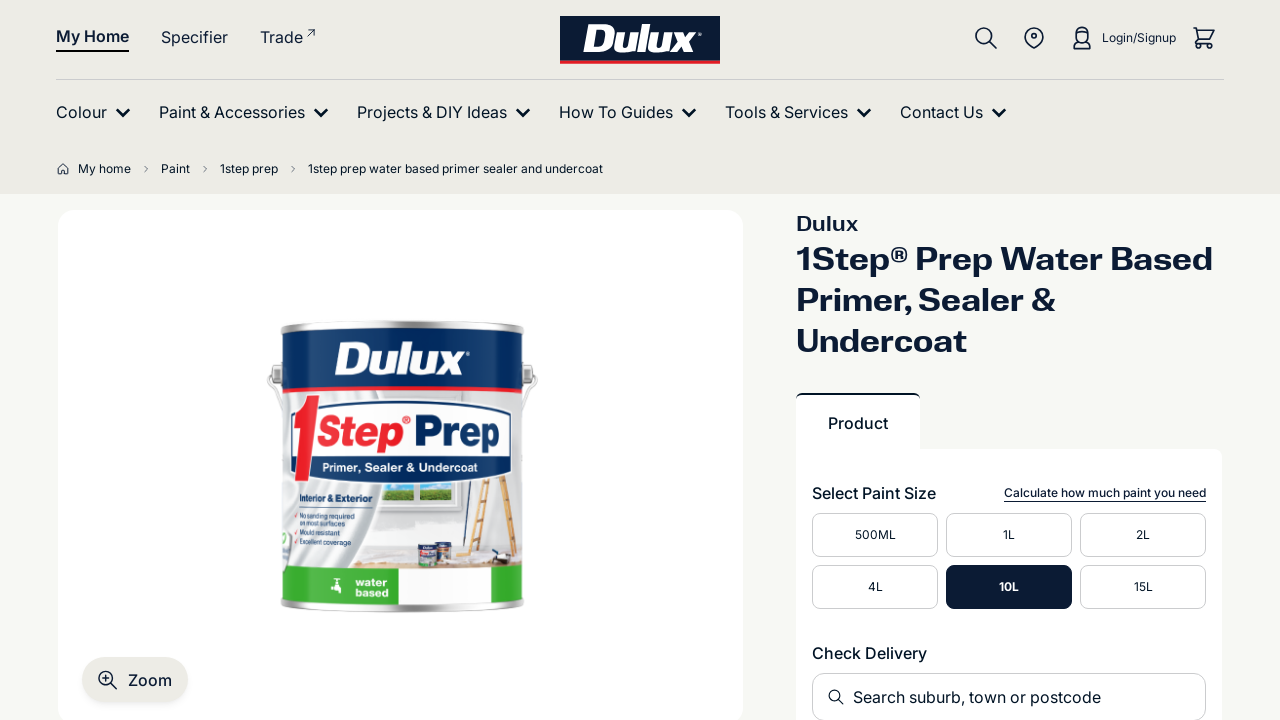

Waited for 10L option to load
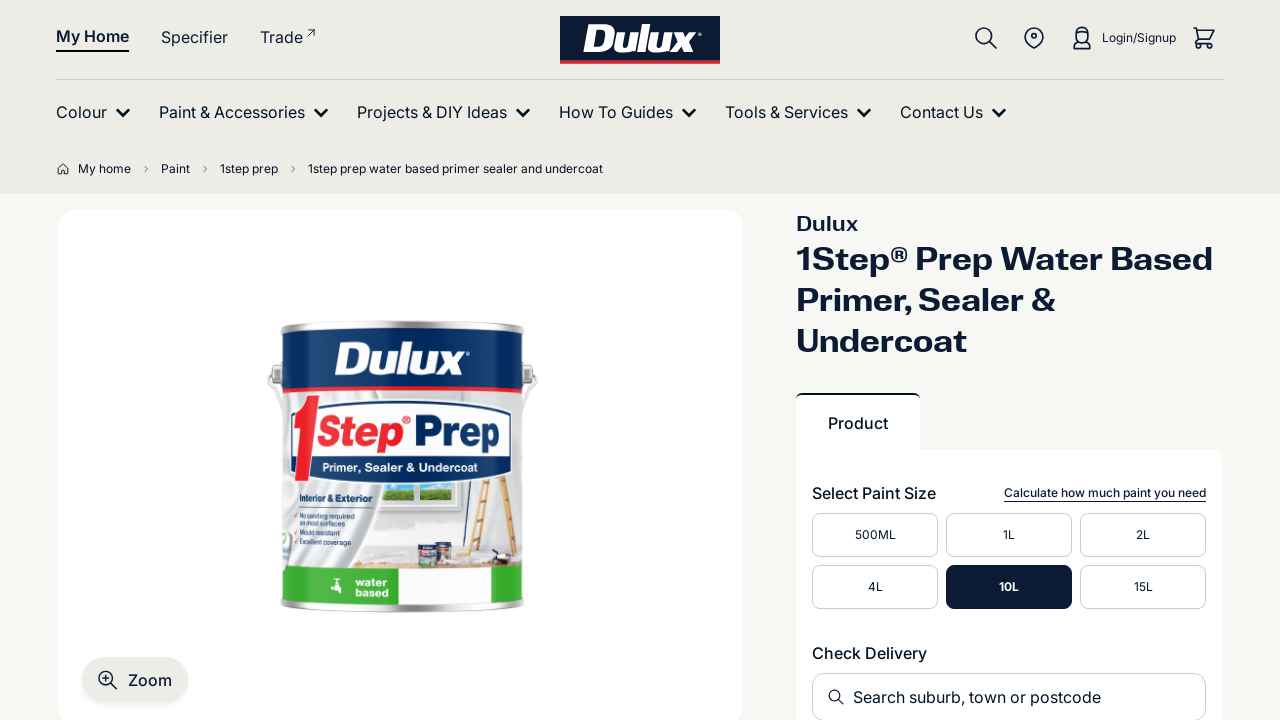

Price loaded for 10L size
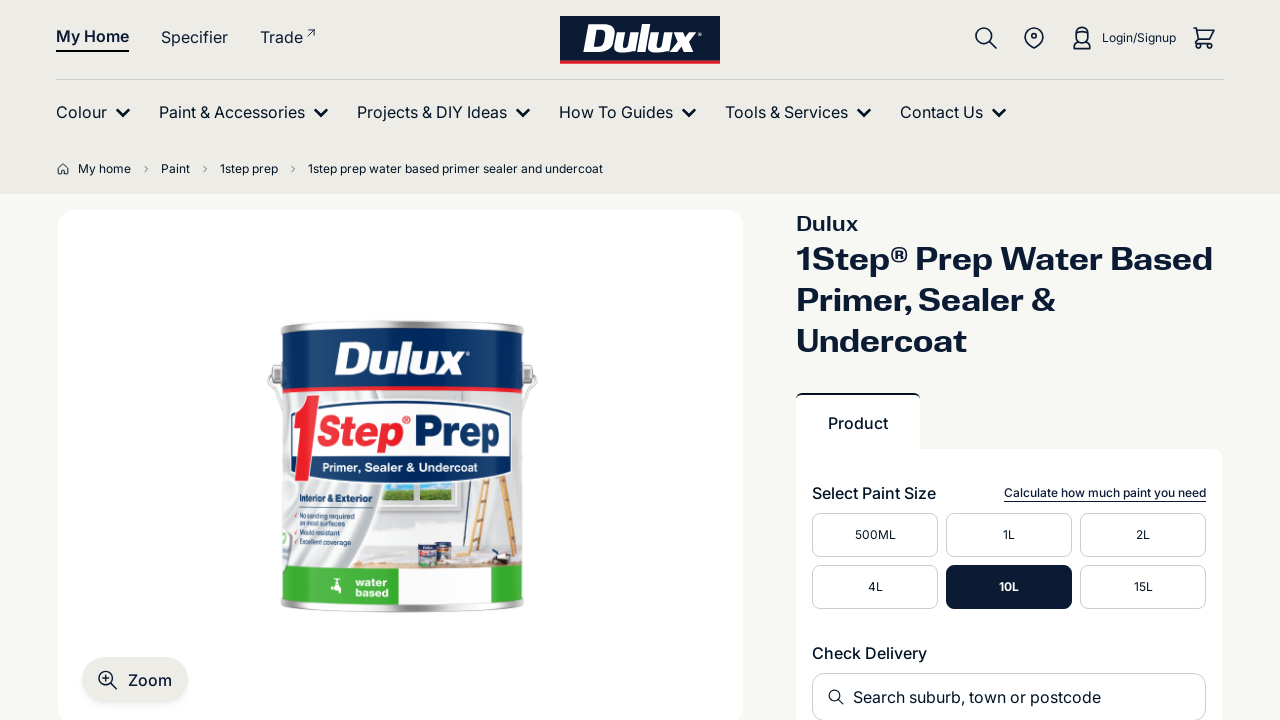

Clicked 15L size option at (1143, 587) on internal:testid=[data-testid="15L__5"s] >> xpath=..
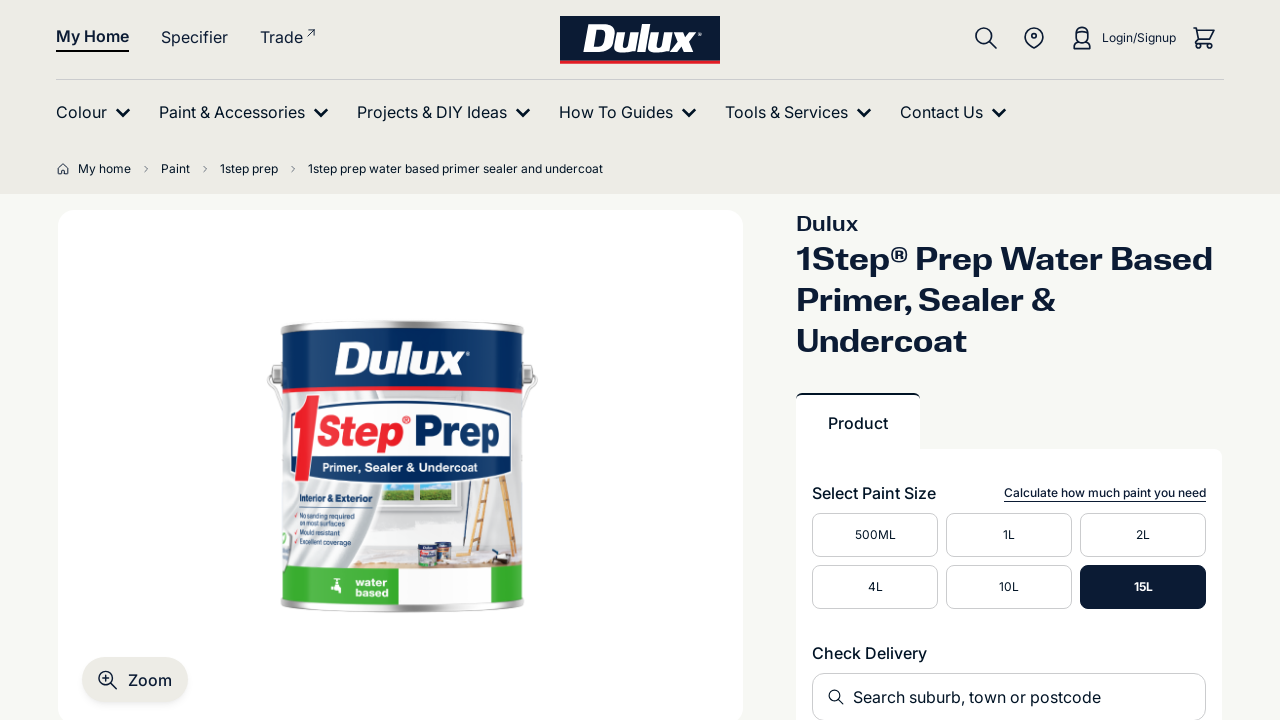

Waited for 15L option to load
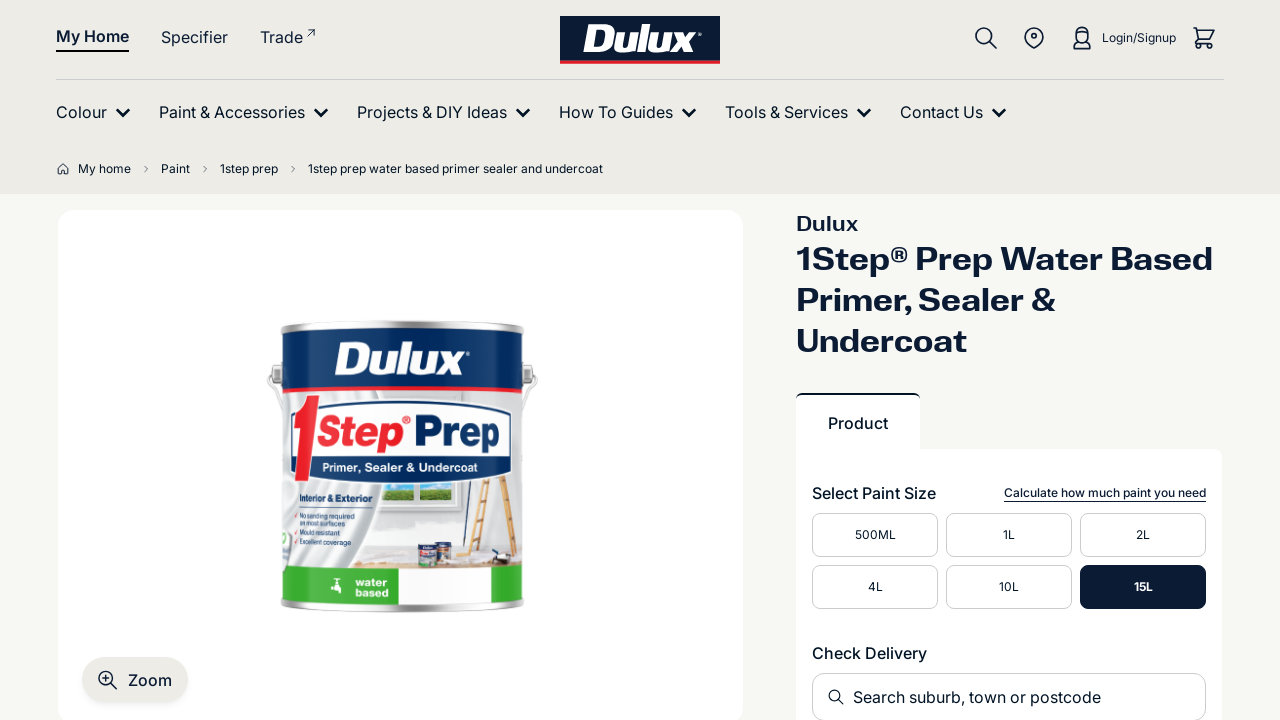

Price loaded for 15L size
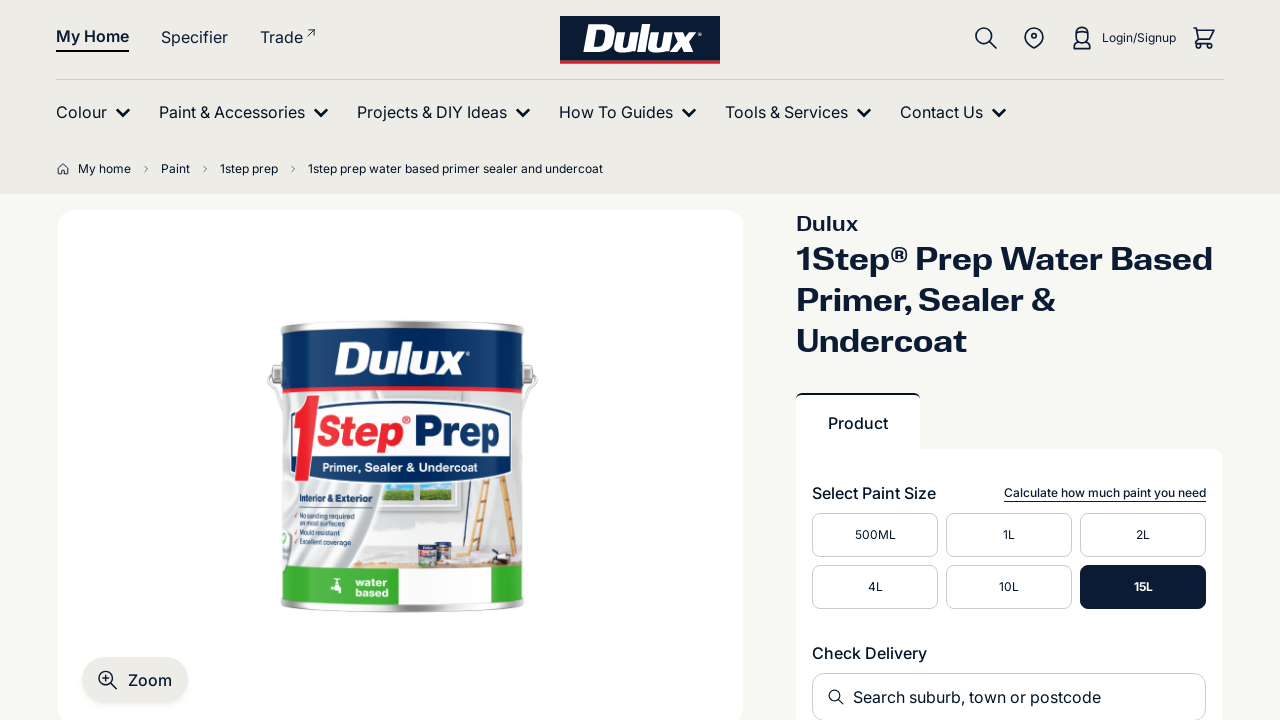

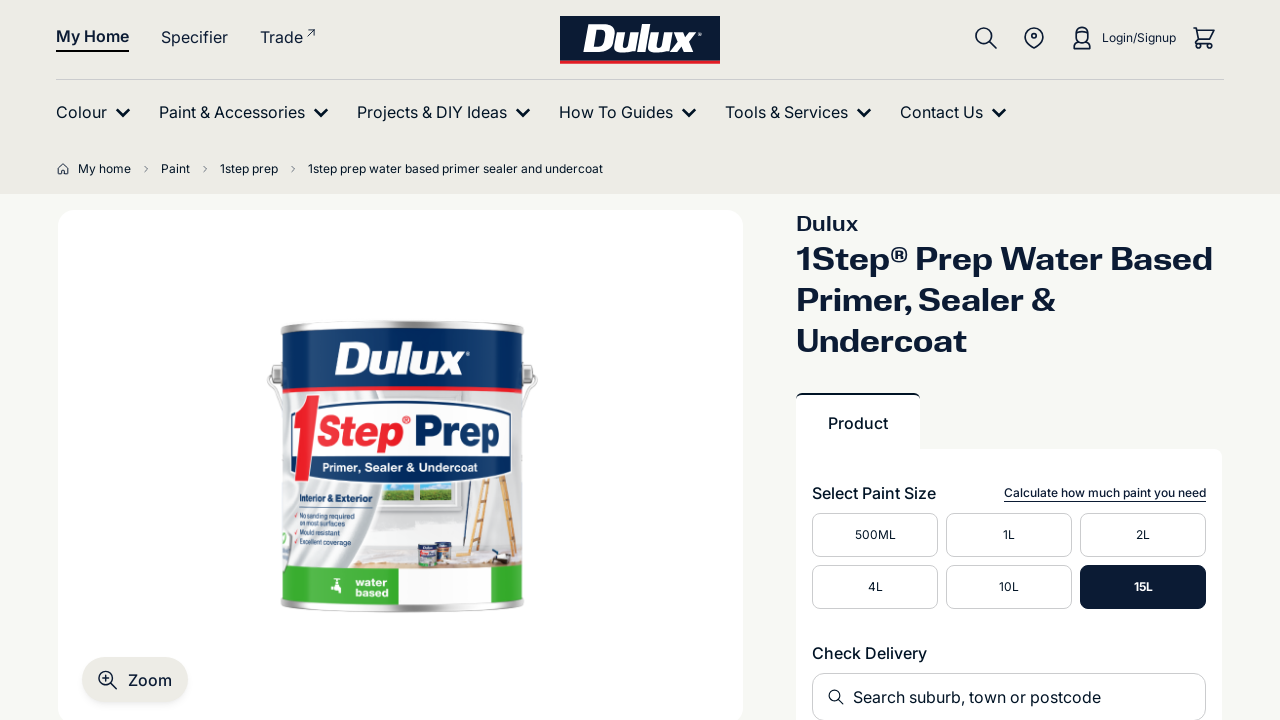